Tests opening a new browser tab by clicking a button, switching to the new tab, and interacting with an element on the new page

Starting URL: https://demoqa.com/browser-windows

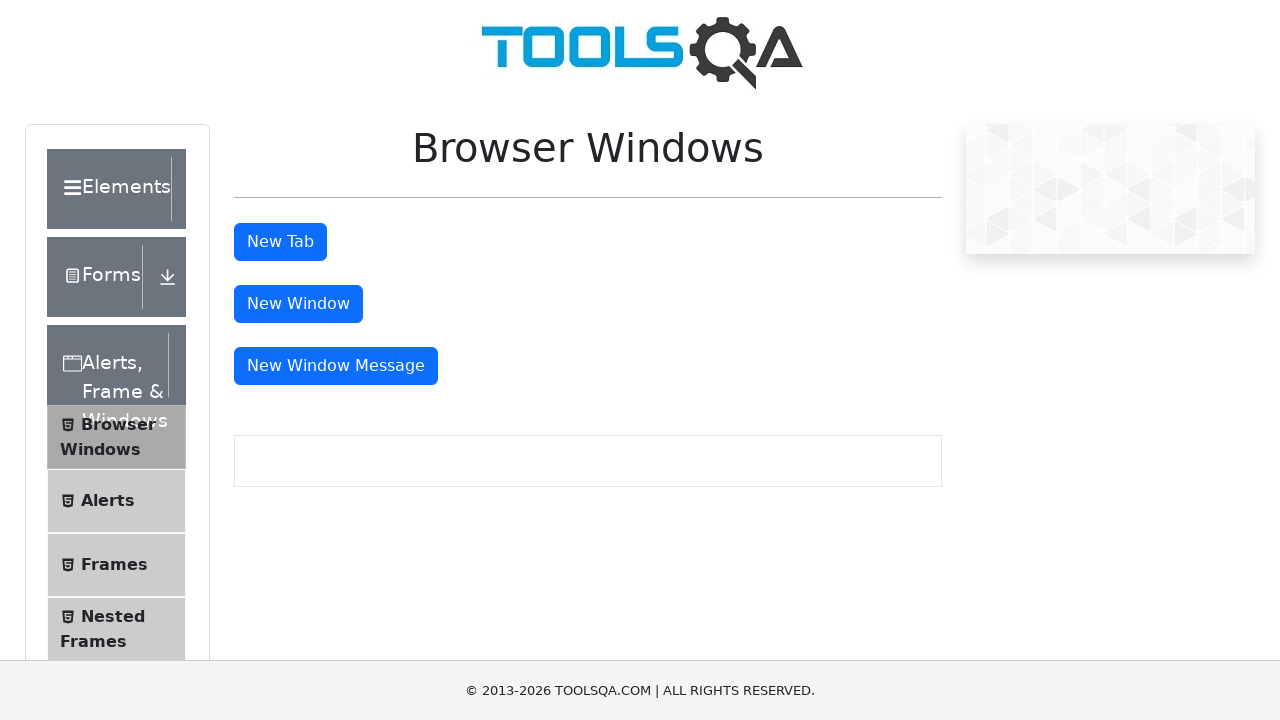

Clicked button to open new browser tab at (280, 242) on button#tabButton
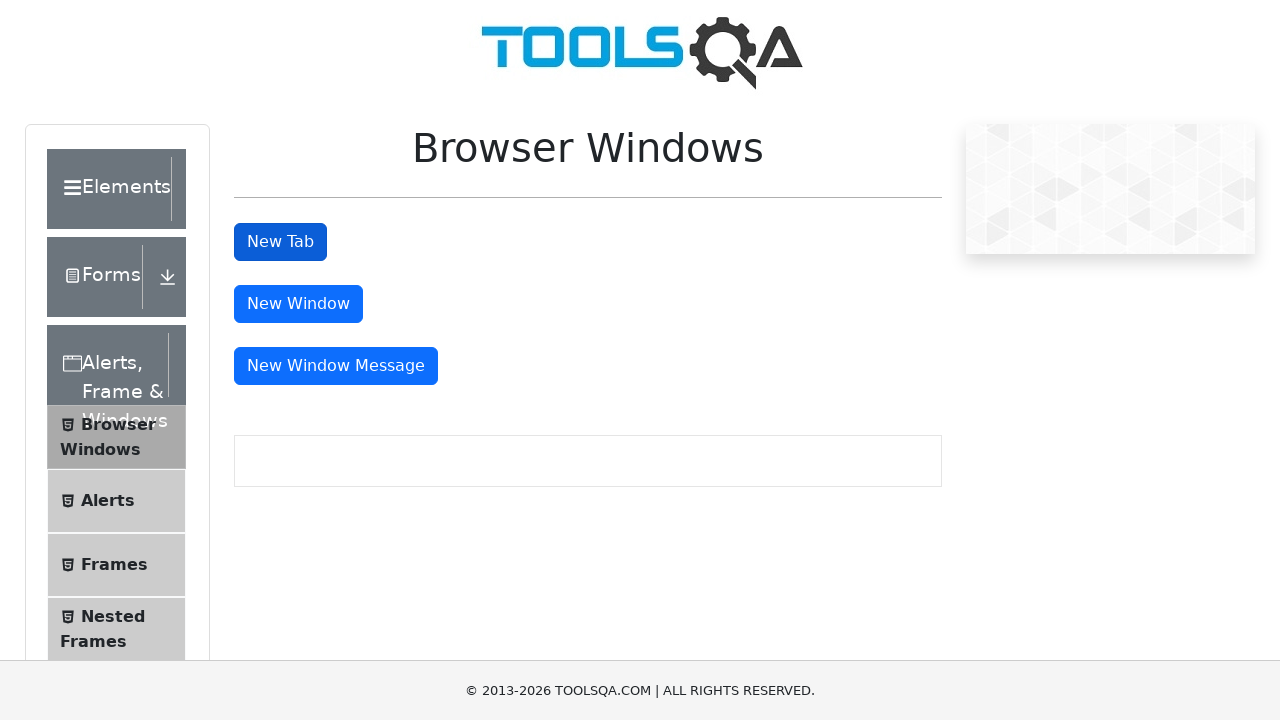

Captured new page/tab object
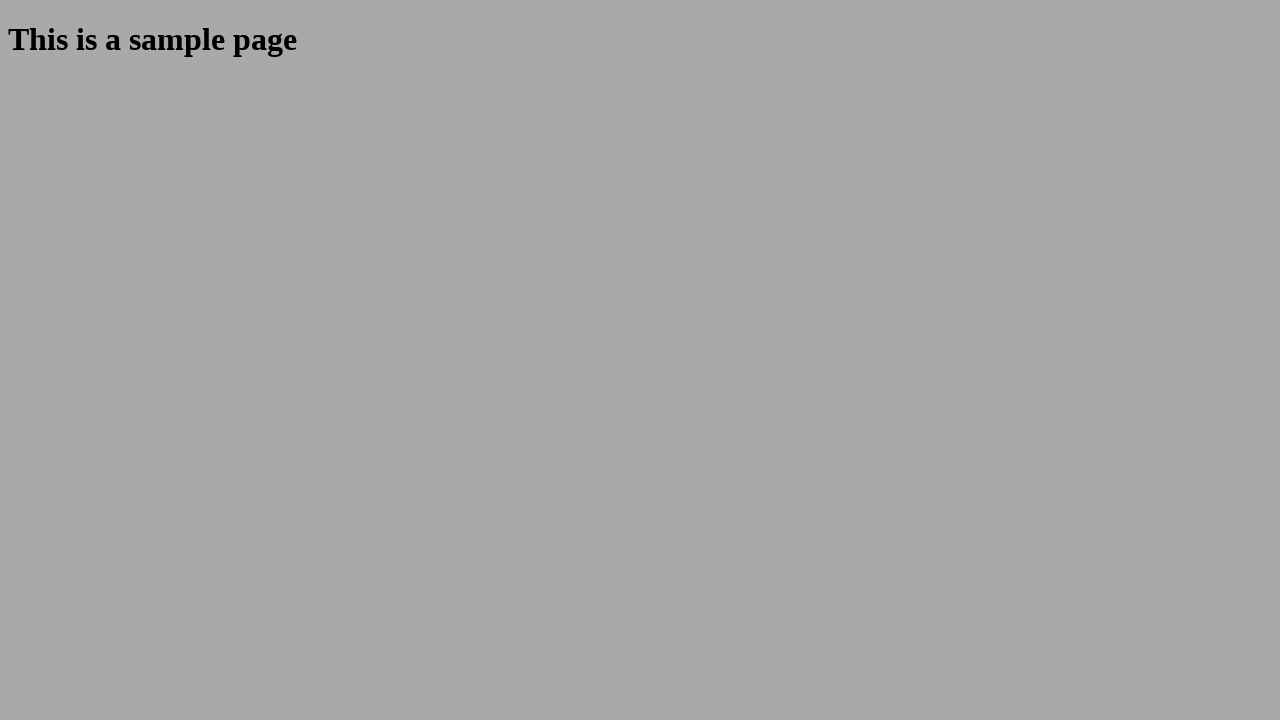

New page loaded and heading element is visible
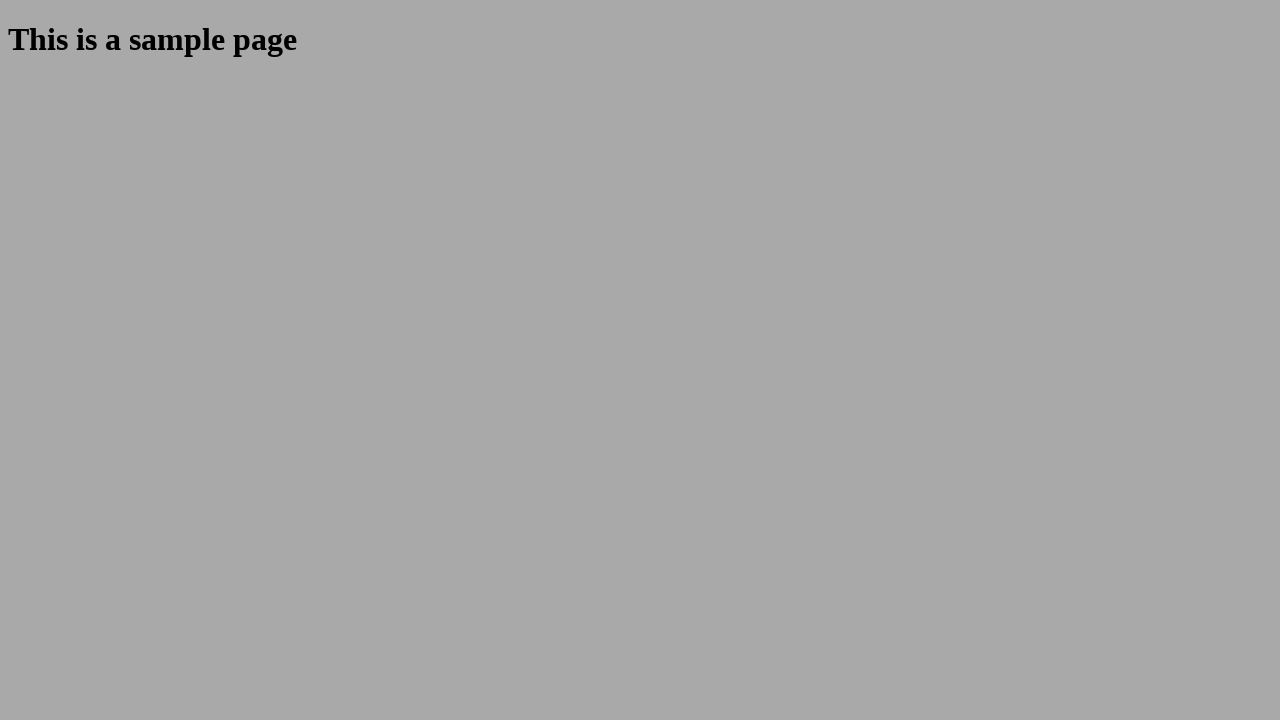

Clicked heading element on new page at (640, 40) on h1#sampleHeading
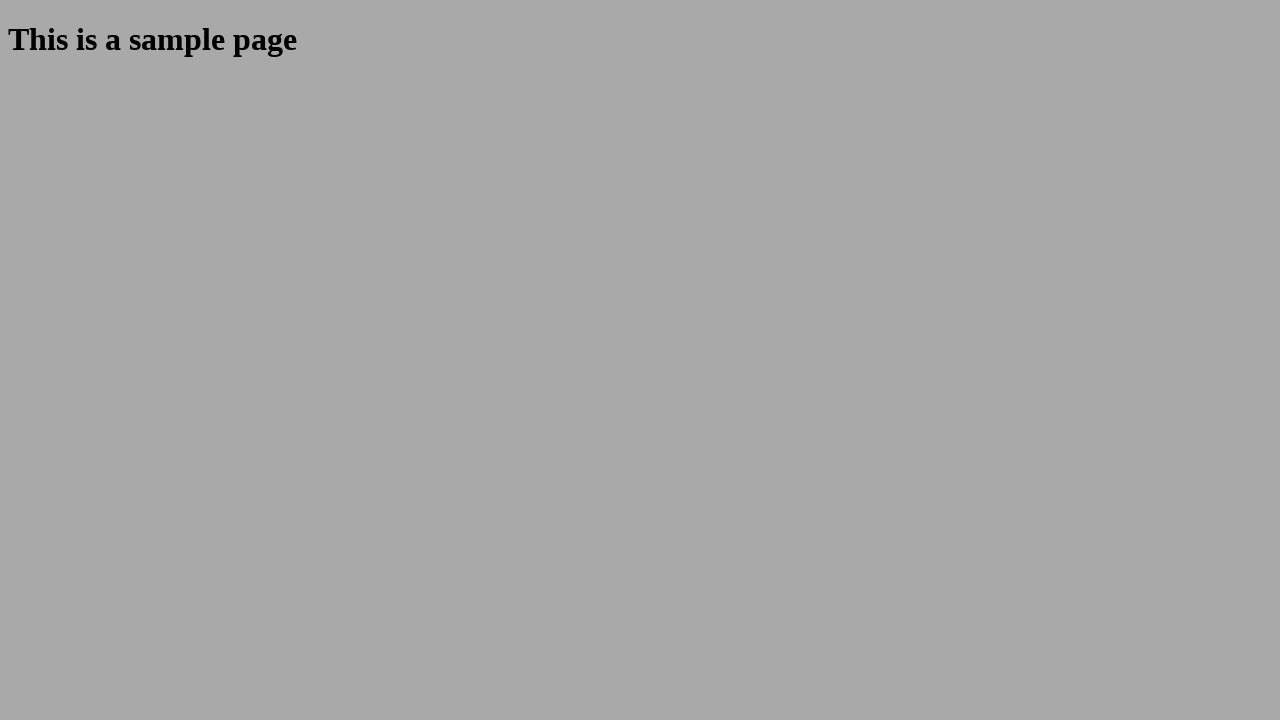

Closed new browser tab
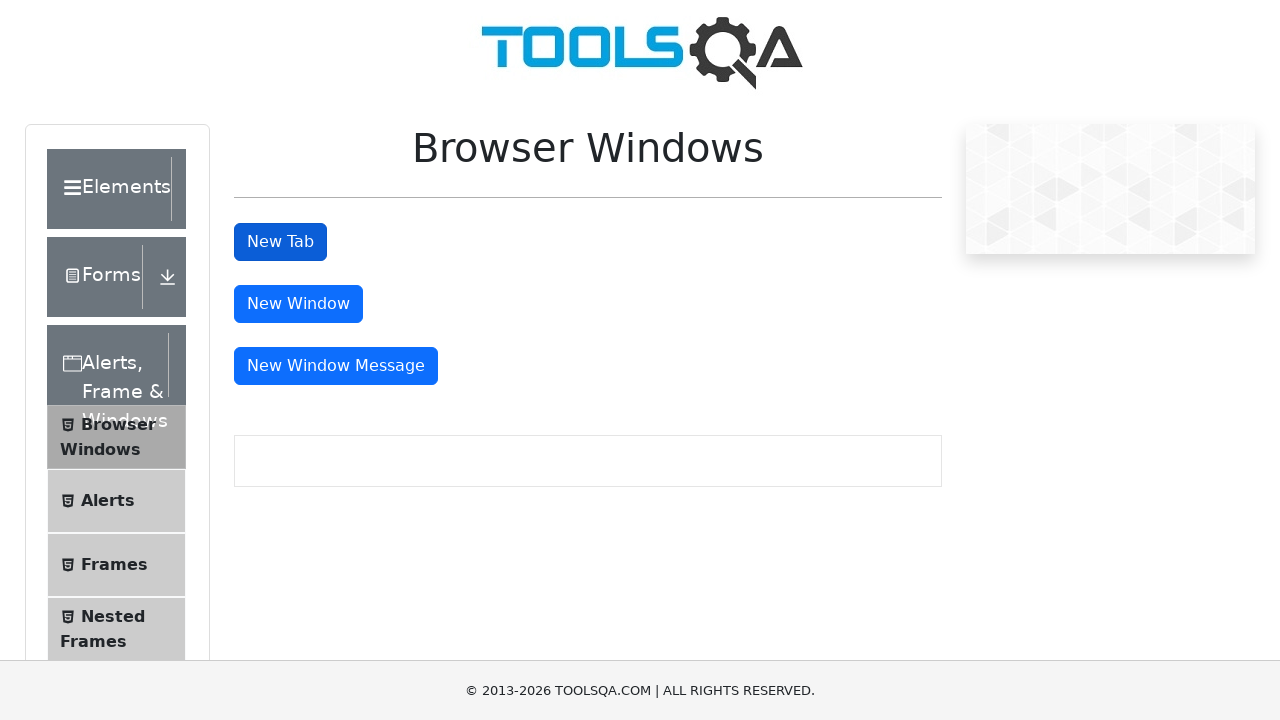

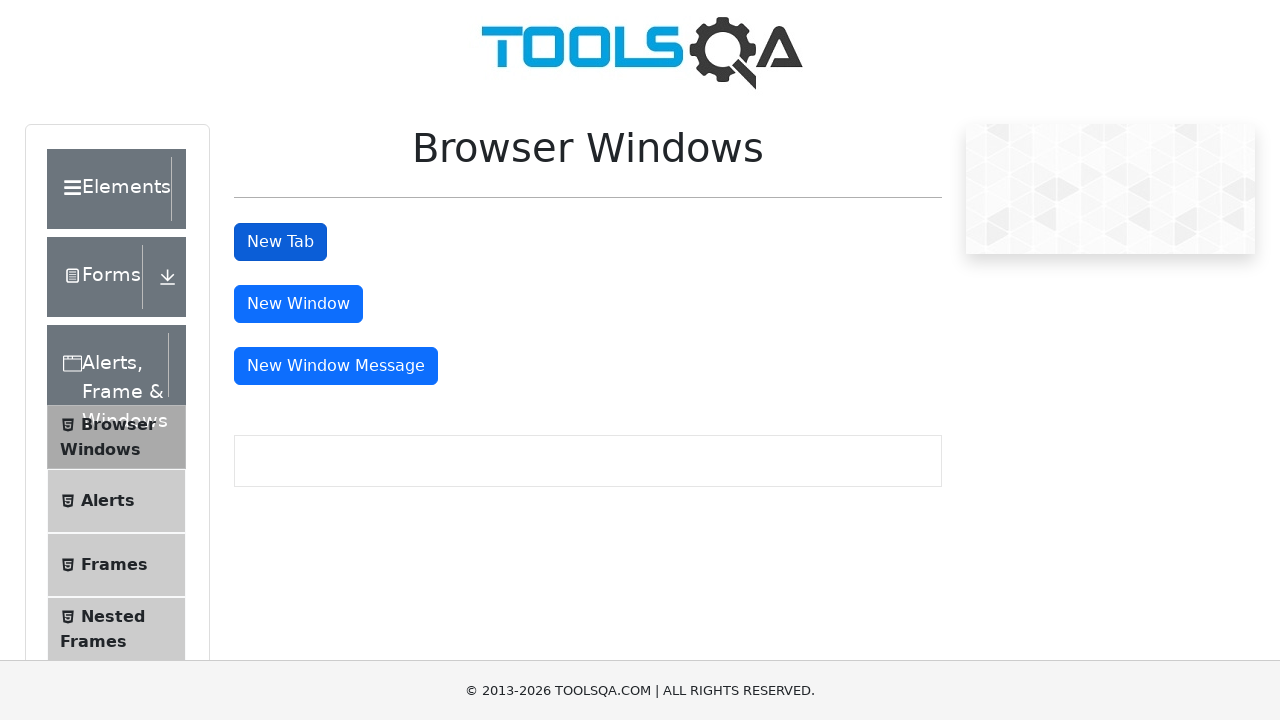